Tests that the page loads correctly by navigating to Flipkart homepage

Starting URL: https://www.flipkart.com/

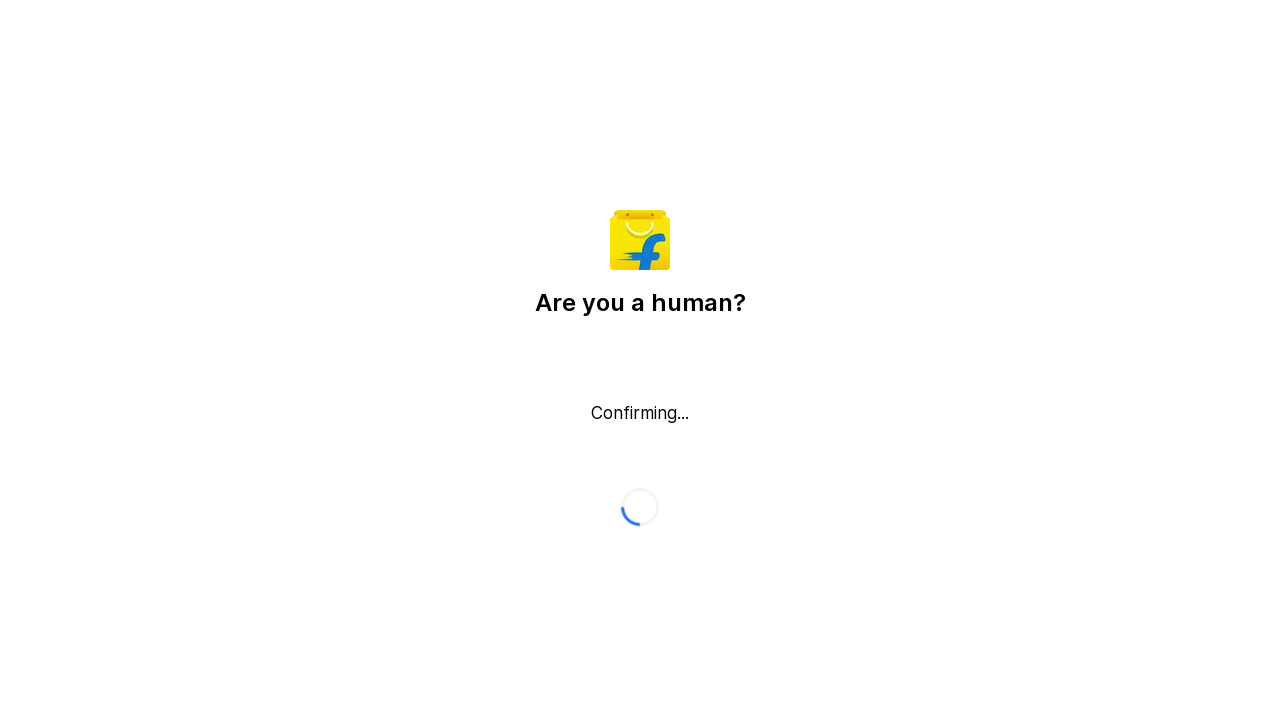

Waited for page load state - Flipkart homepage loaded
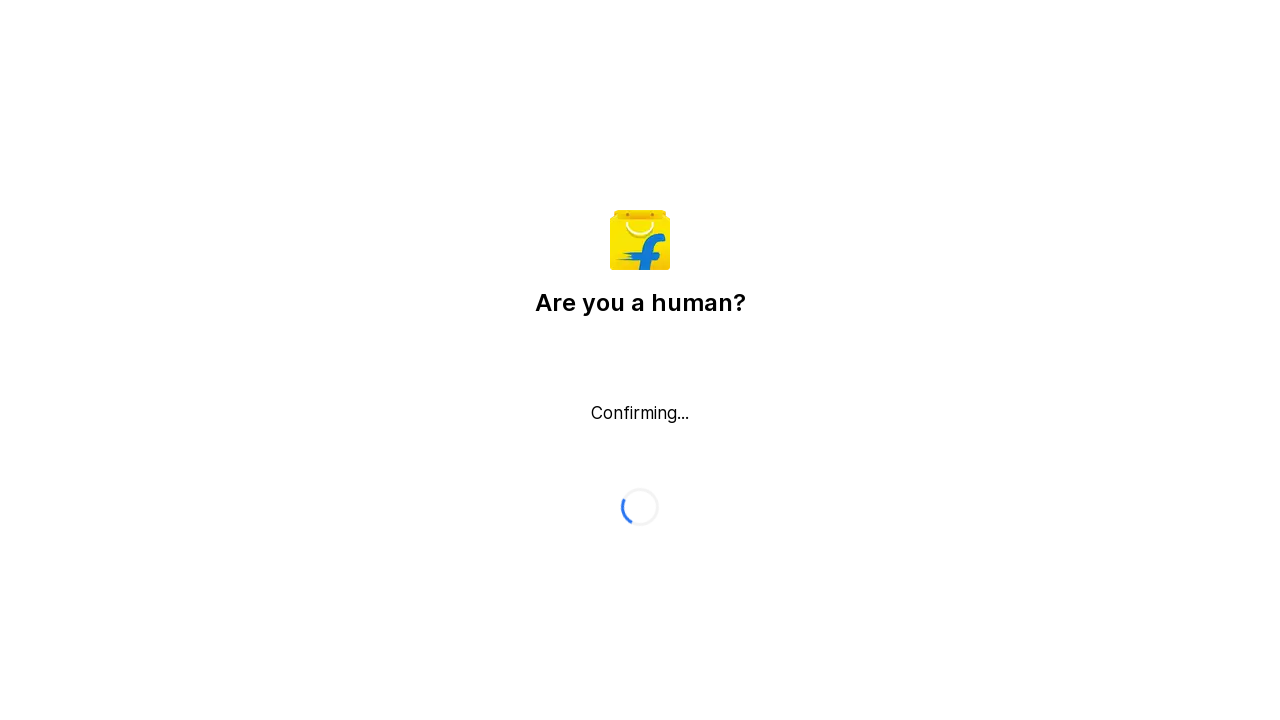

Retrieved viewport size to verify page loaded correctly
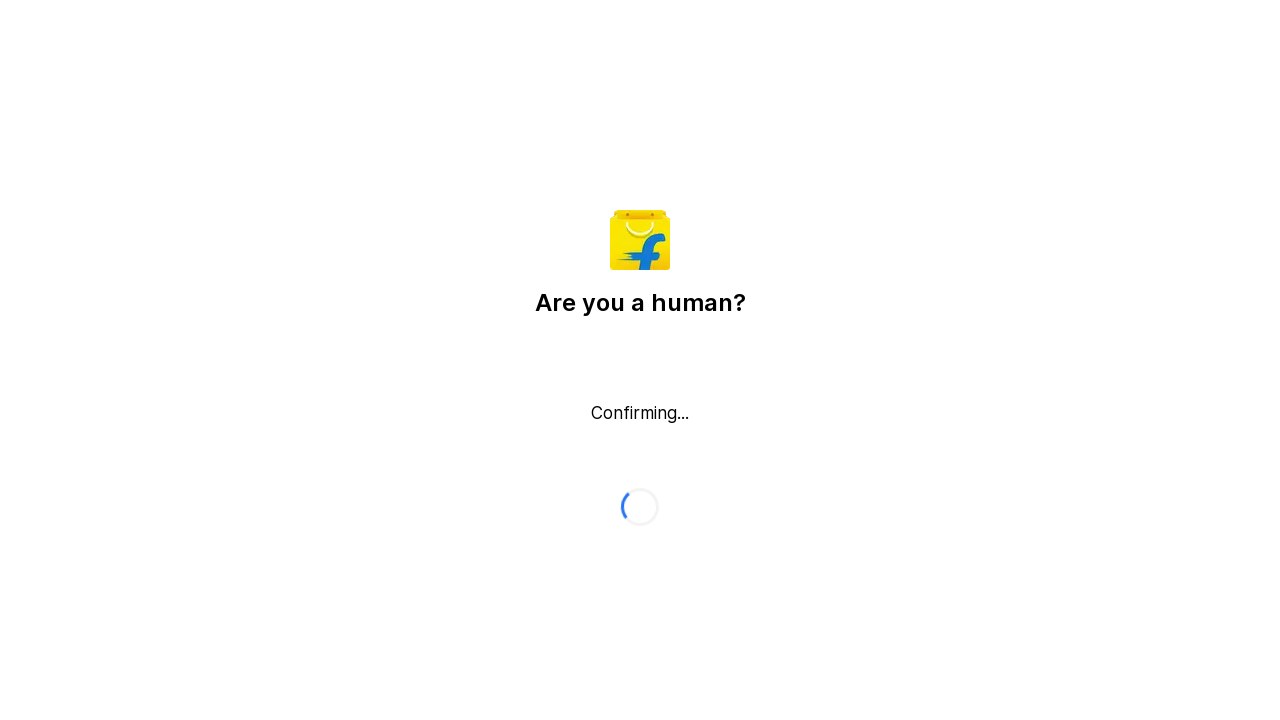

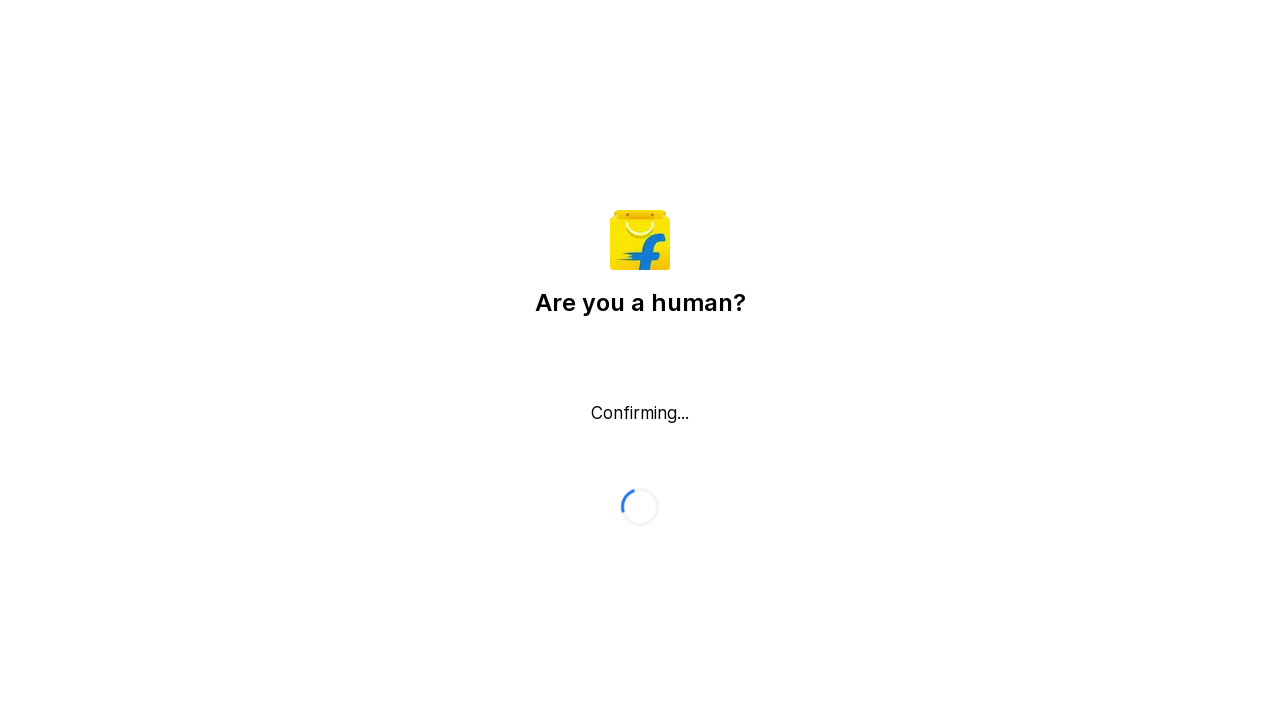